Tests popup interaction by hovering over a button to view tooltip, clicking to open a popup form, filling credentials, and submitting to get confirmation message

Starting URL: https://v1.training-support.net/selenium/popups

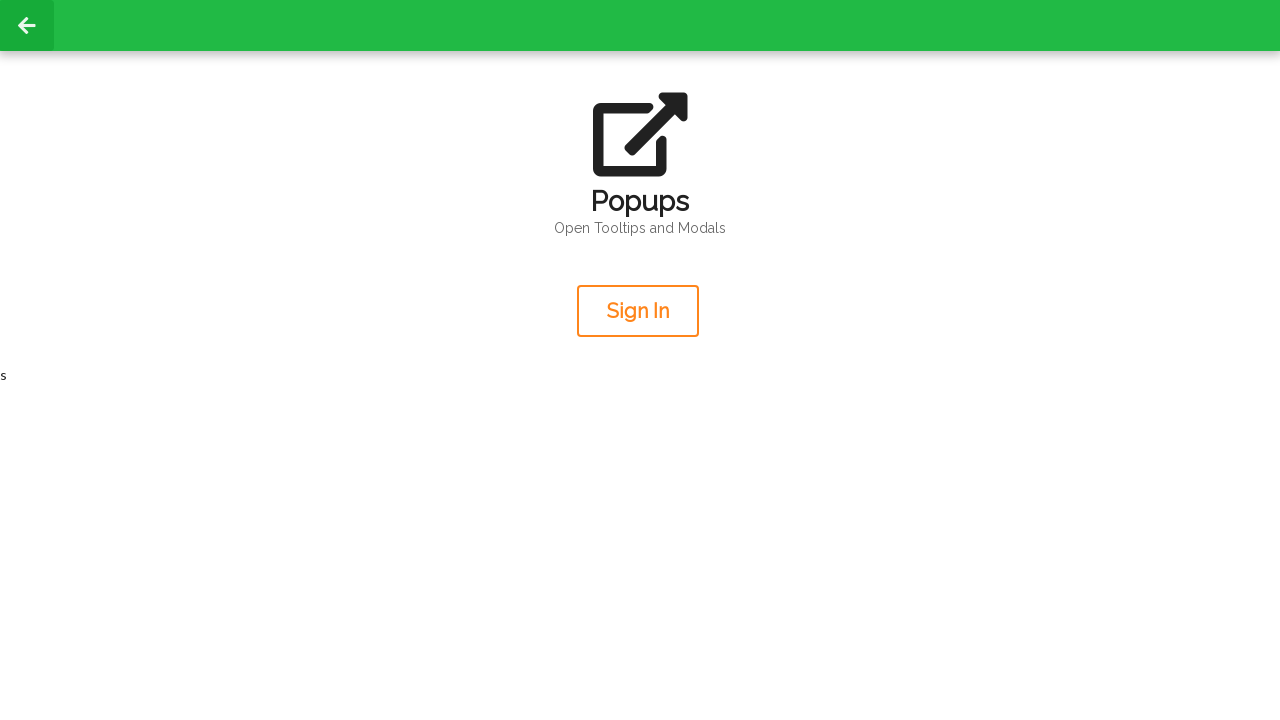

Located sign-in button with orange class
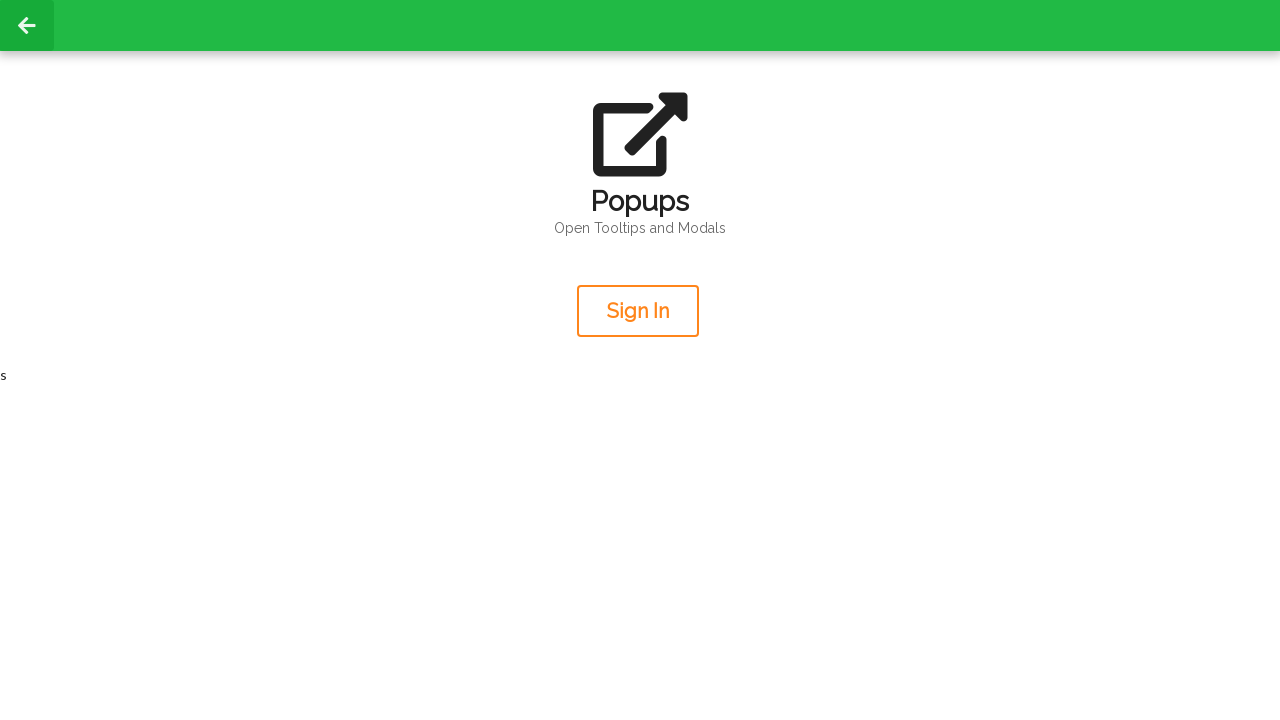

Hovered over sign-in button to trigger tooltip at (638, 311) on .orange
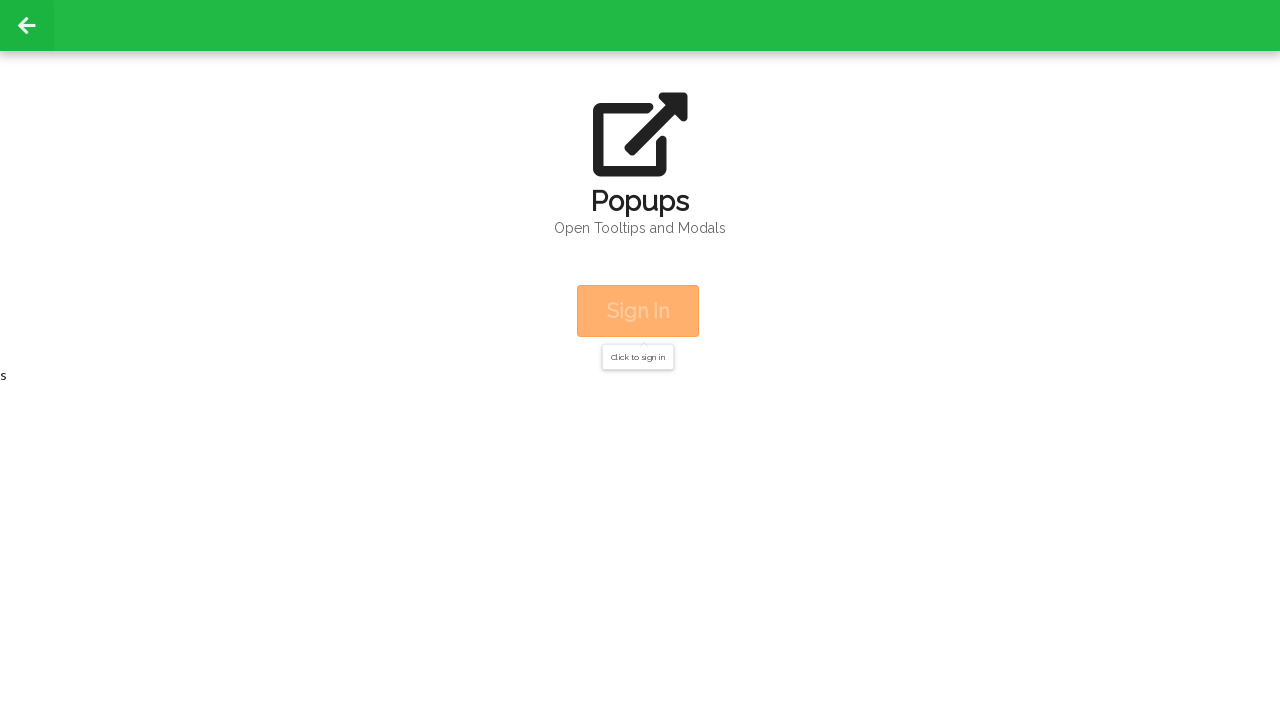

Retrieved tooltip text: Click to sign in
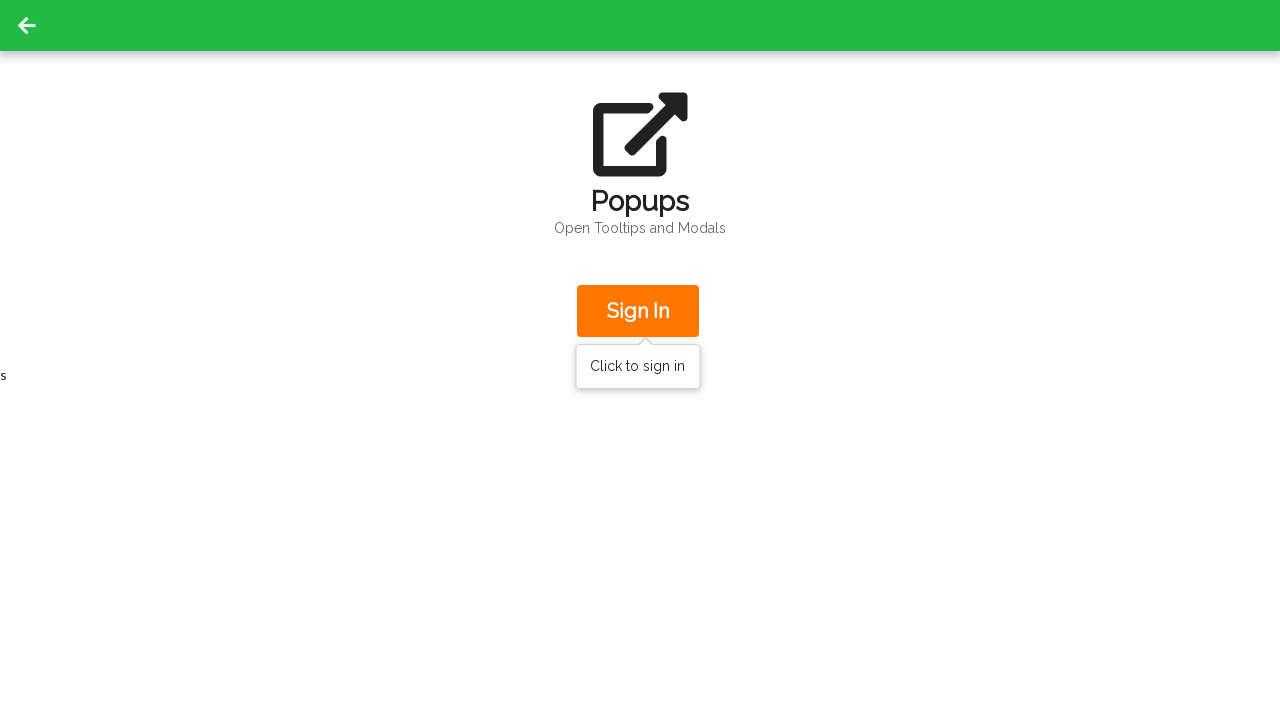

Clicked sign-in button to open popup form at (638, 311) on .orange
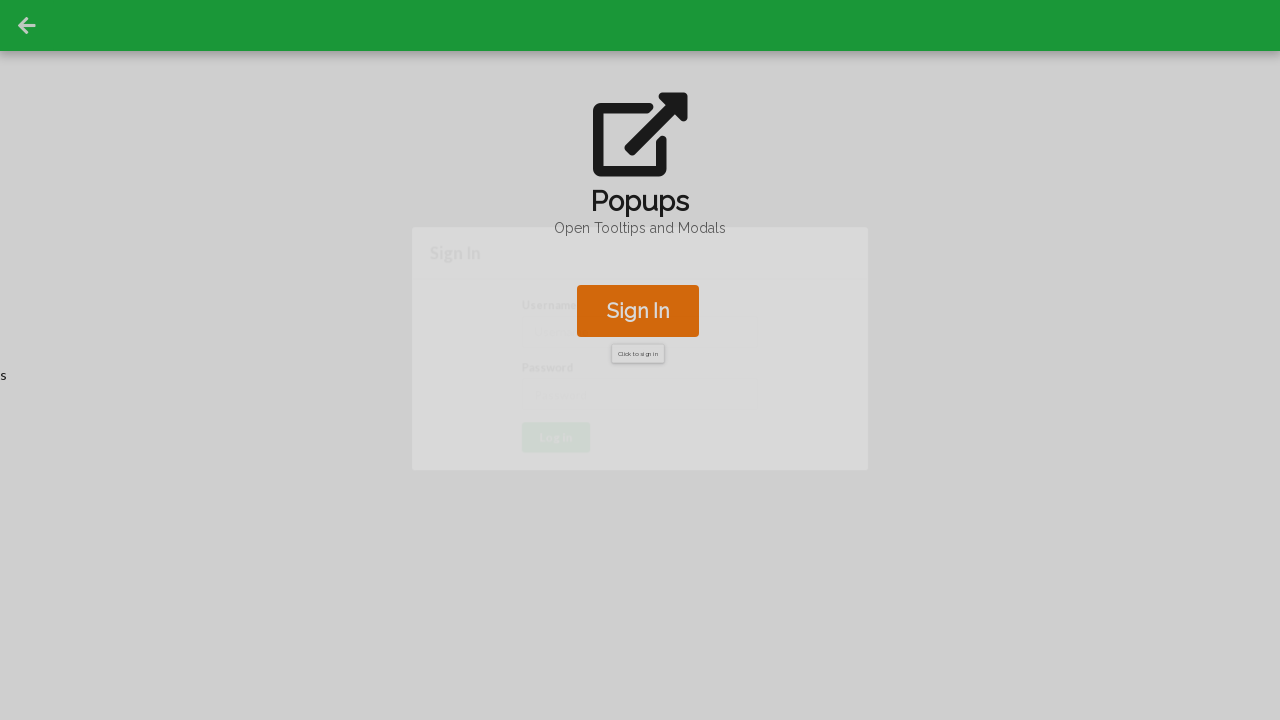

Filled username field with 'admin' on #username
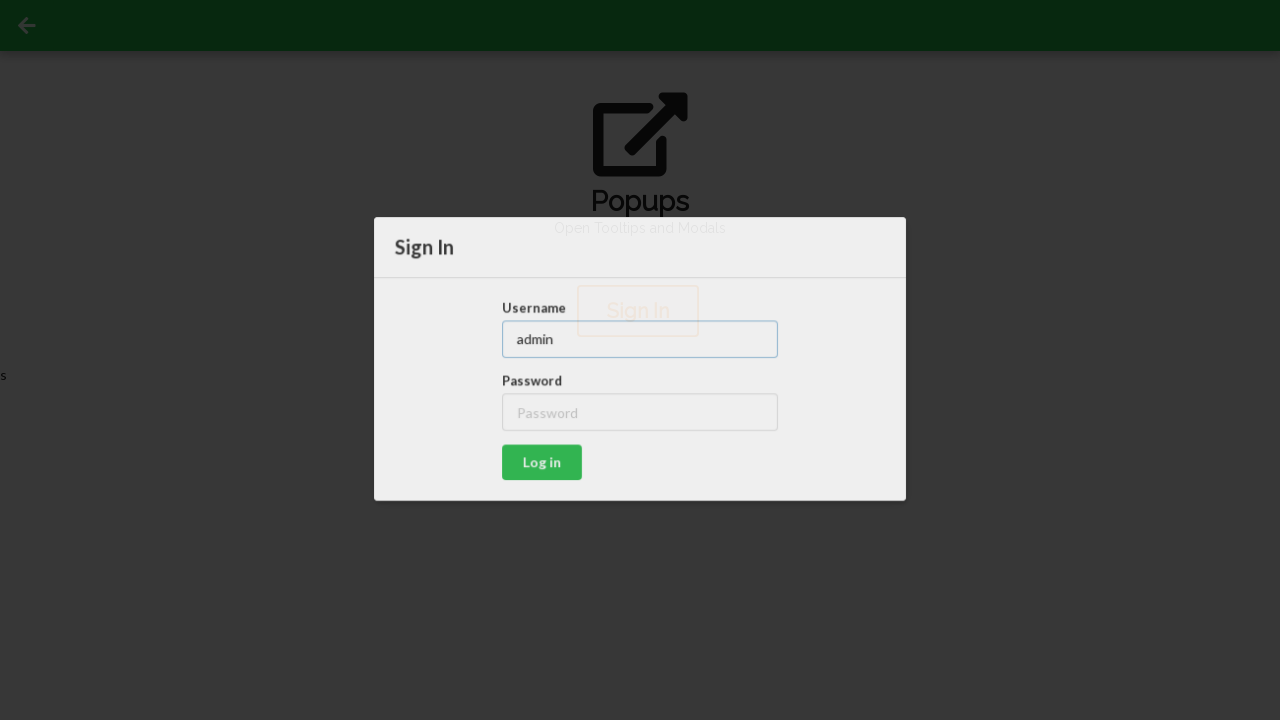

Filled password field with 'password' on #password
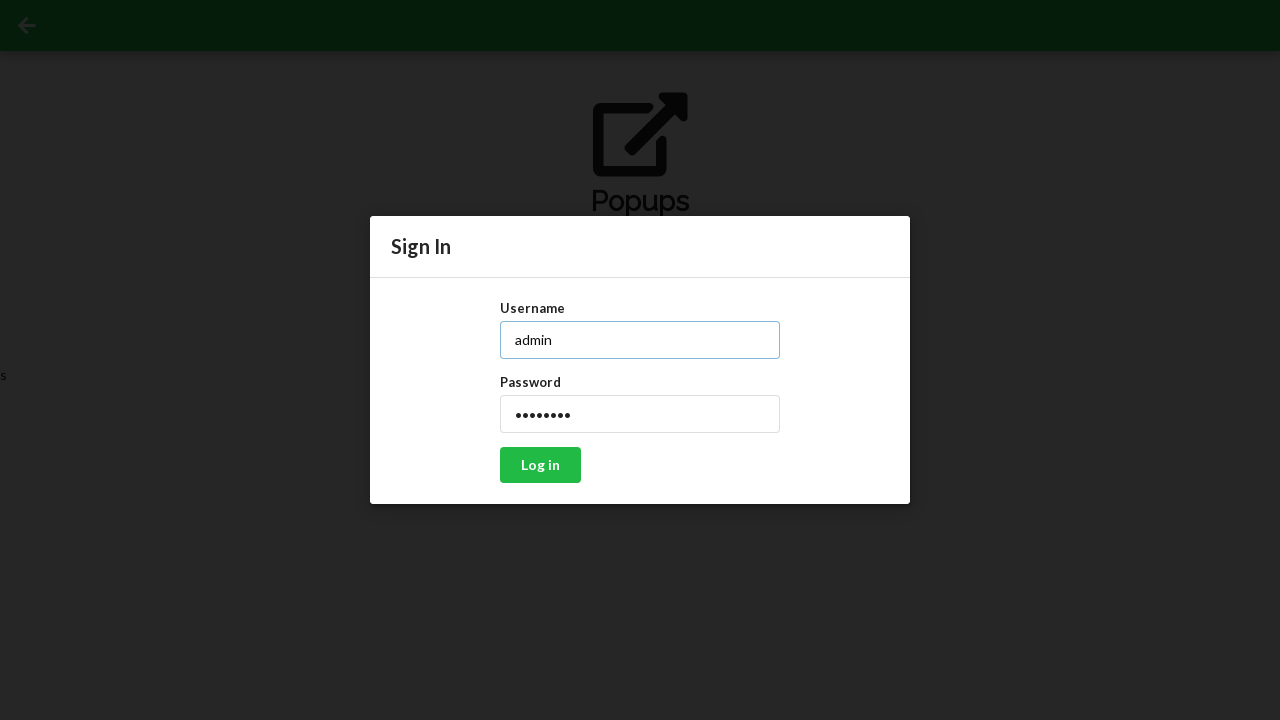

Clicked submit button in popup at (540, 465) on xpath=/html/body/div[4]/div/div[2]/div/div/button
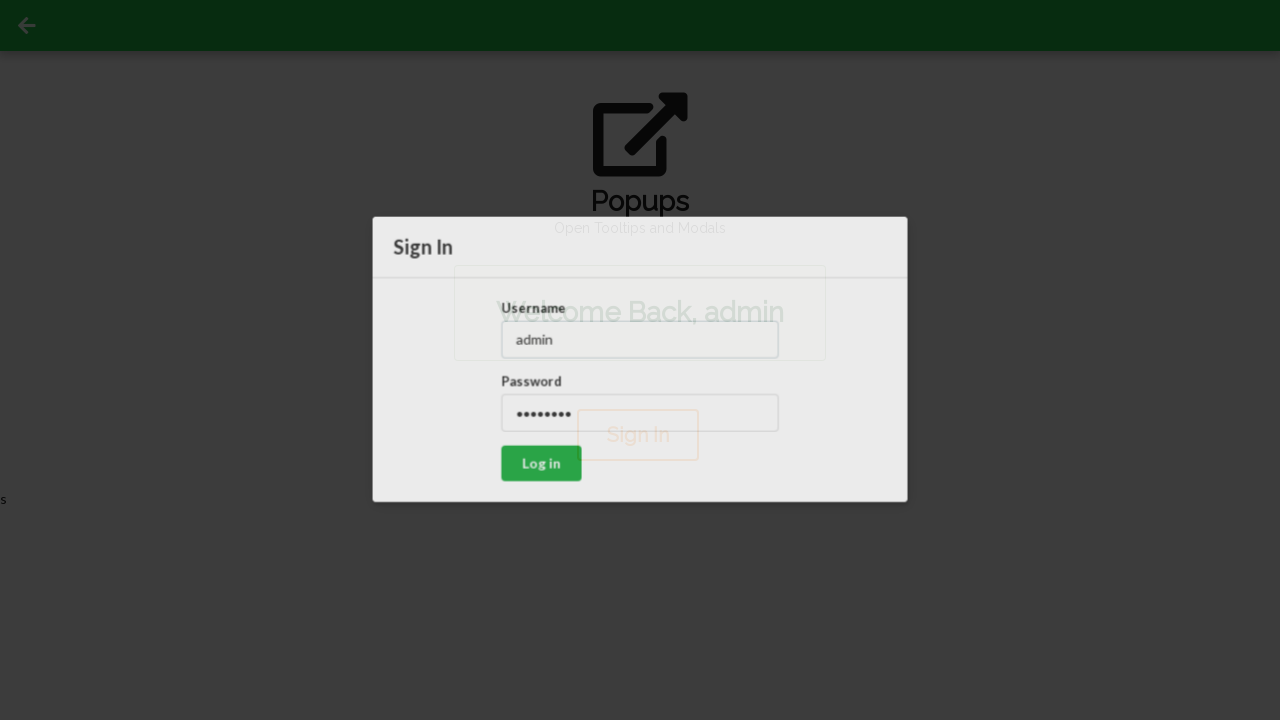

Confirmation message appeared after form submission
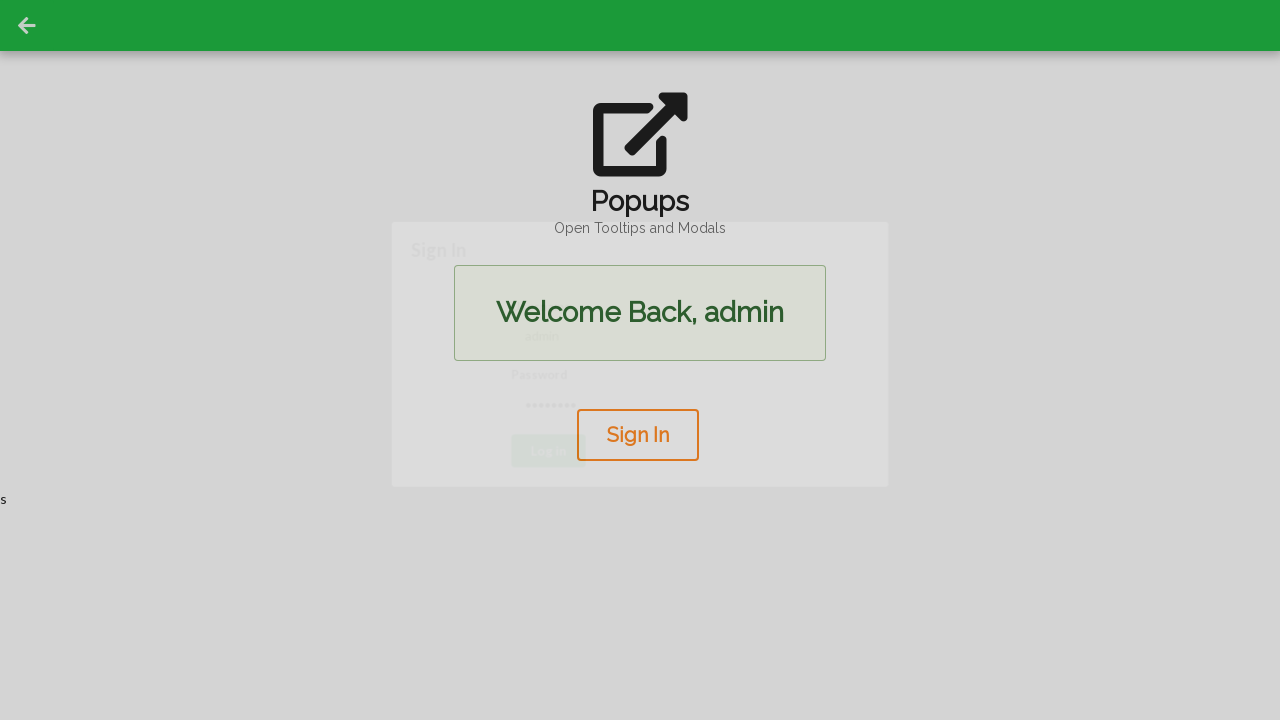

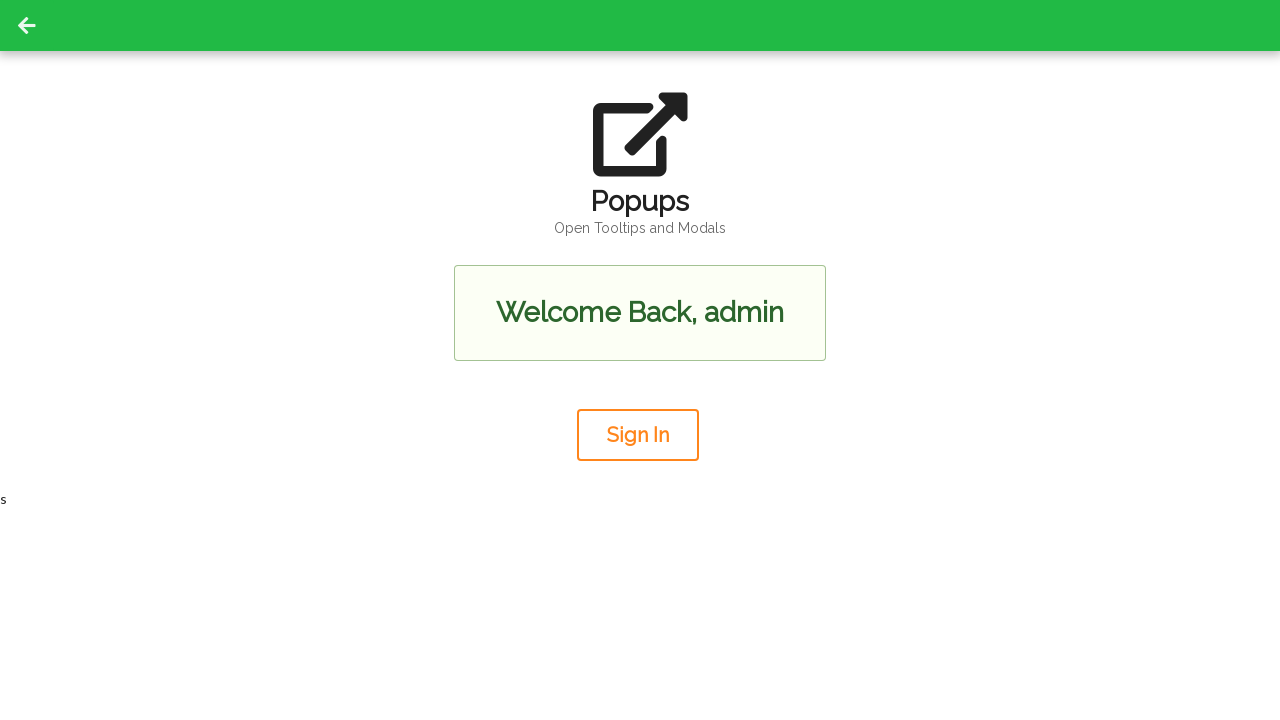